Tests clicking the Log in button on the Docuport homepage to verify the login navigation element is functional

Starting URL: https://beta.docuport.app/

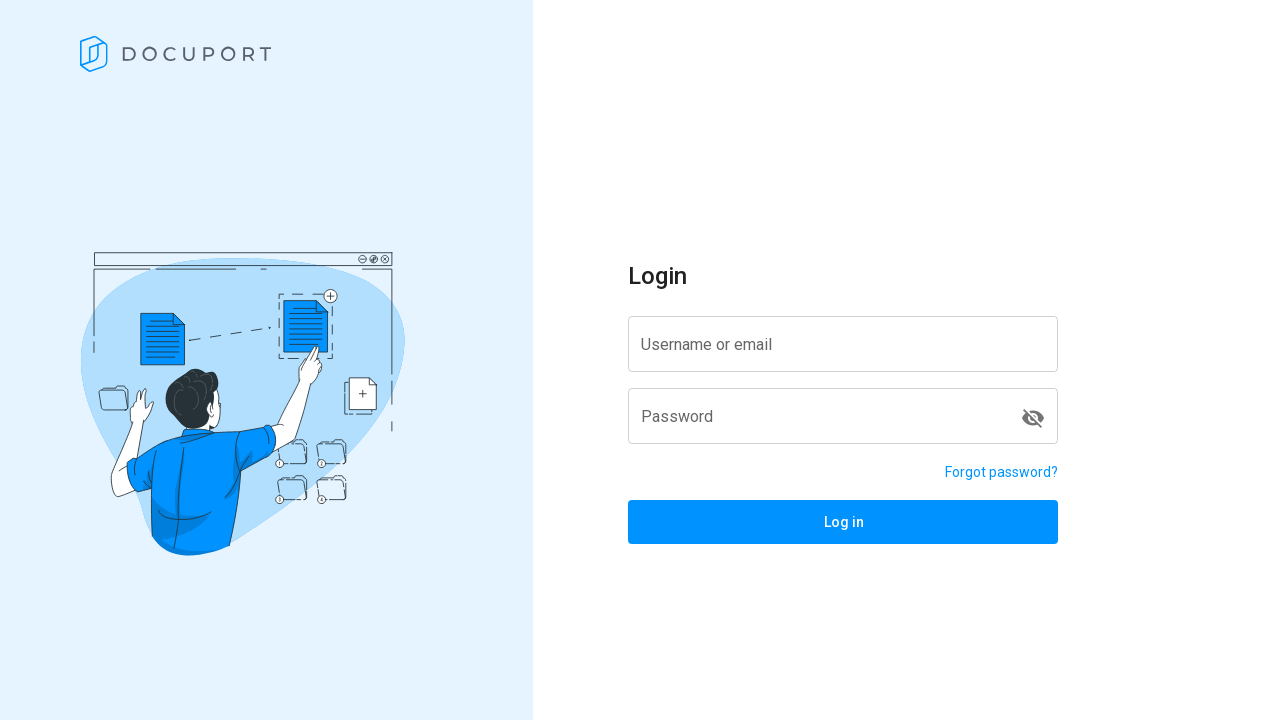

Clicked the Log in button on the Docuport homepage at (843, 522) on xpath=//span[contains(text(),'Log in')]
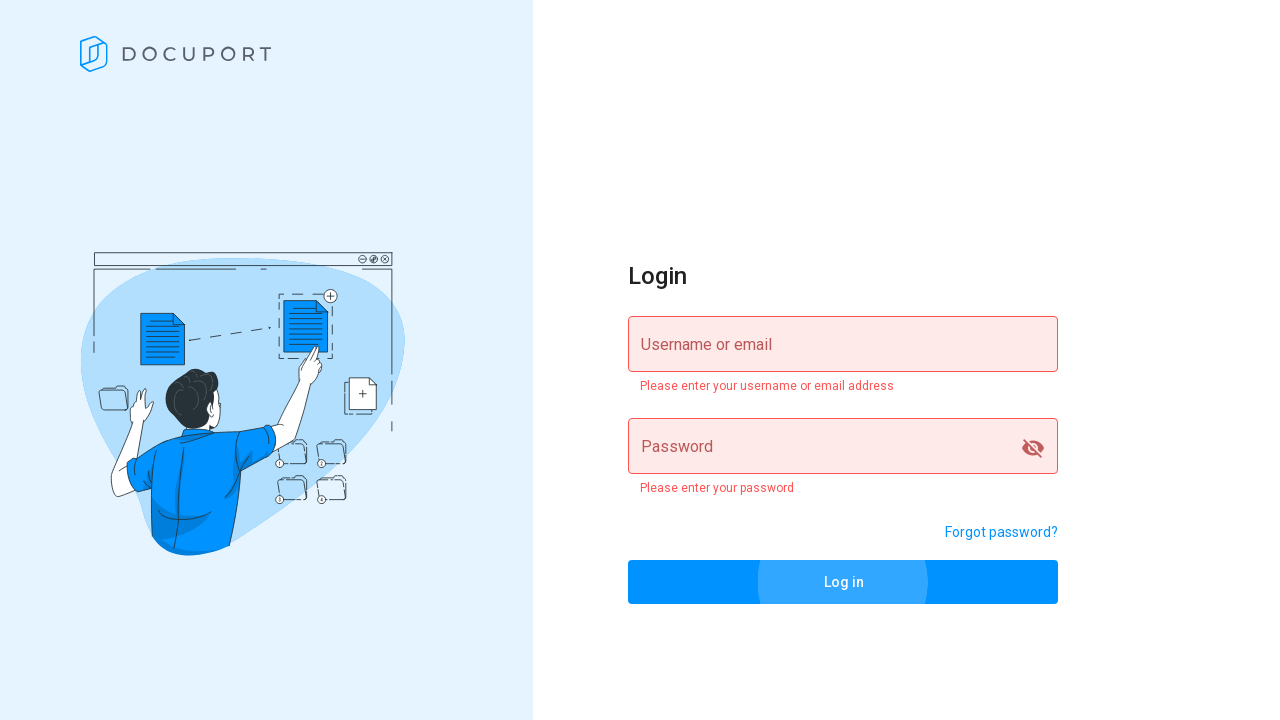

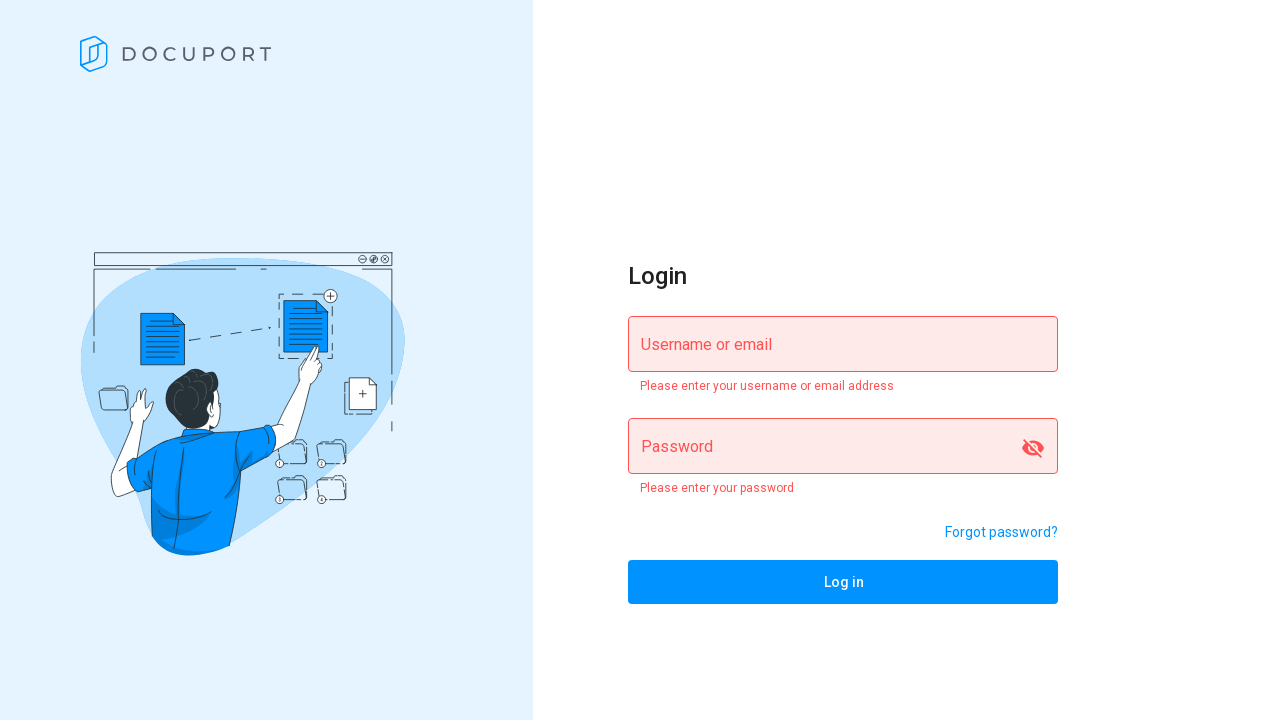